Tests the parent-contained drag functionality by dragging an element within its parent boundaries.

Starting URL: https://demoqa.com/dragabble

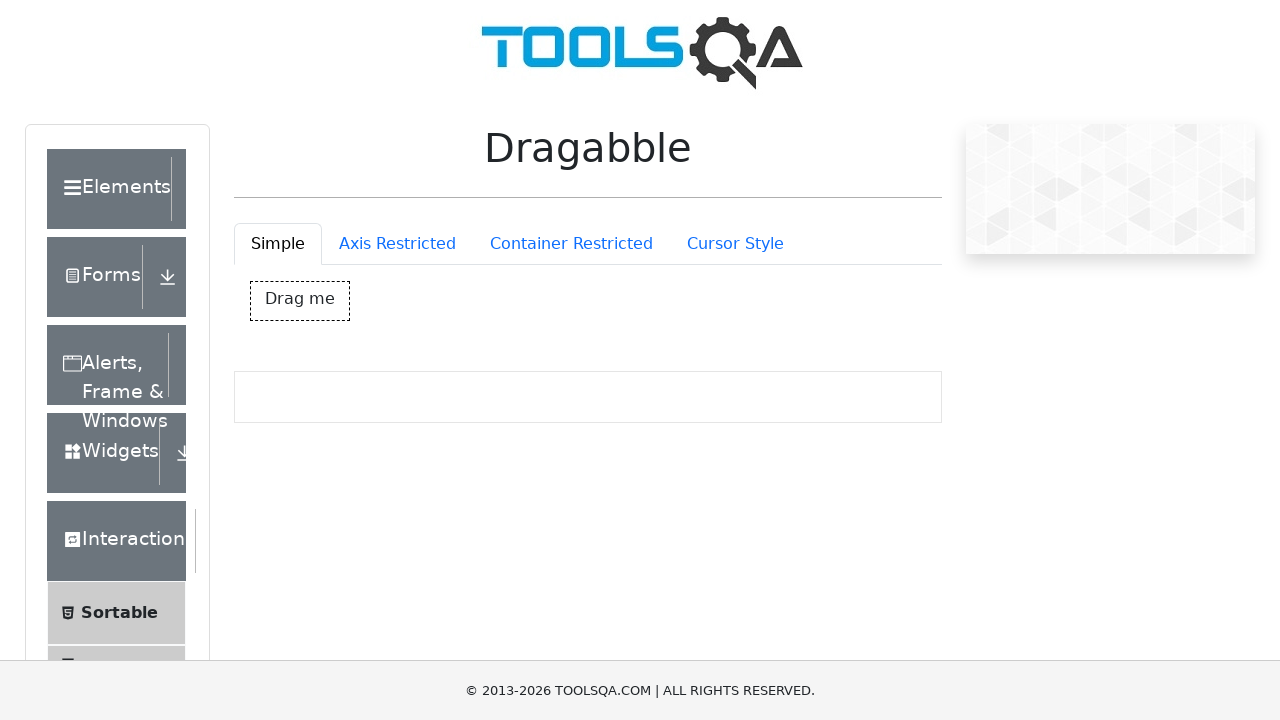

Clicked Container Restricted tab at (571, 244) on #draggableExample-tab-containerRestriction
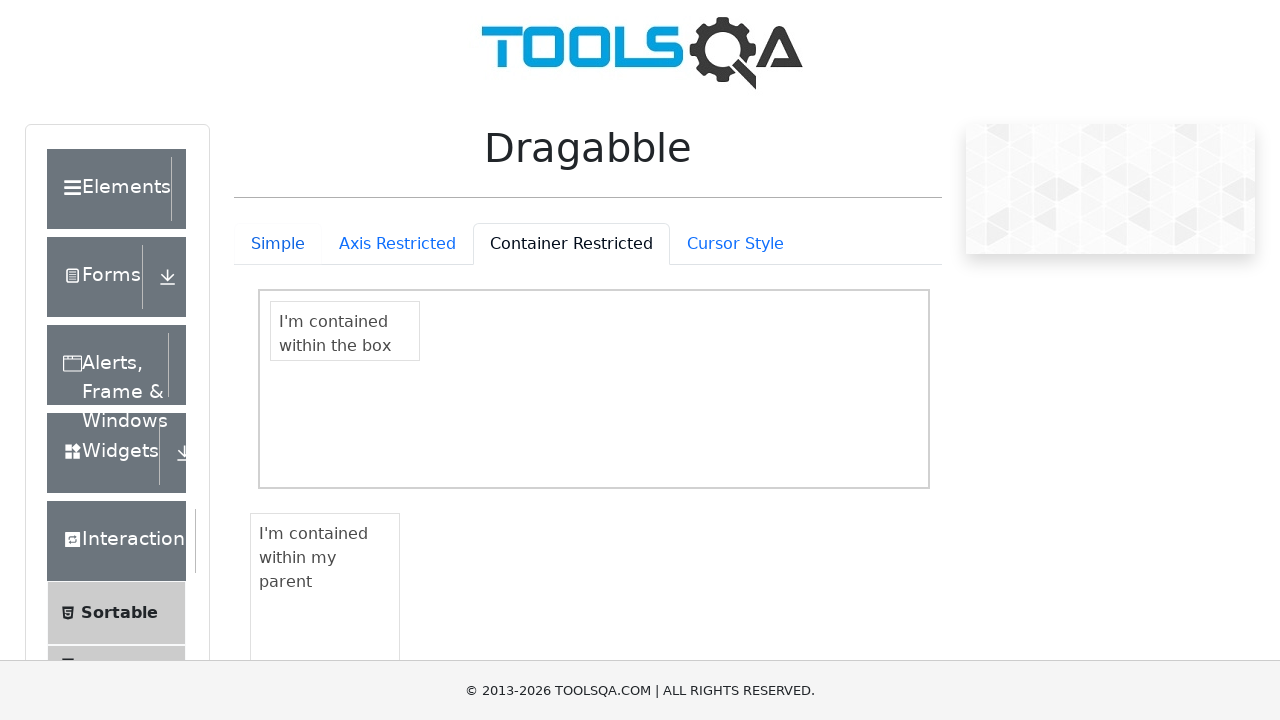

Parent-contained draggable element loaded
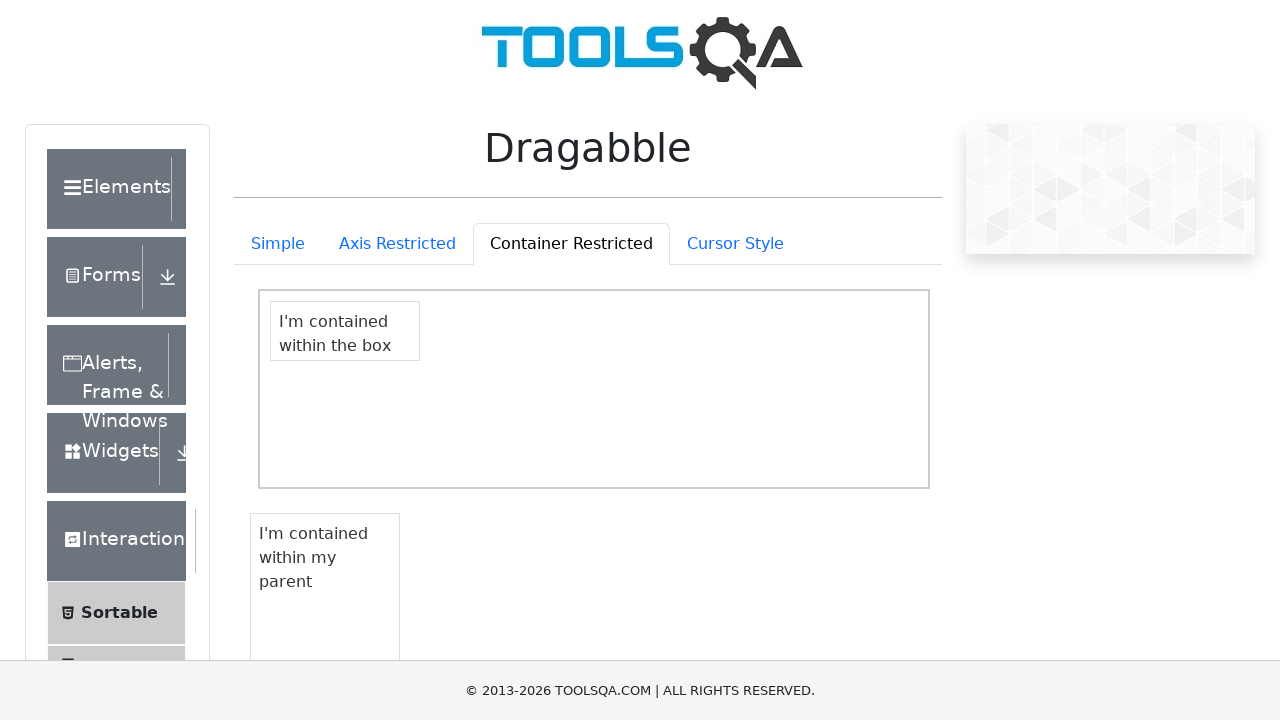

Located parent-contained draggable element
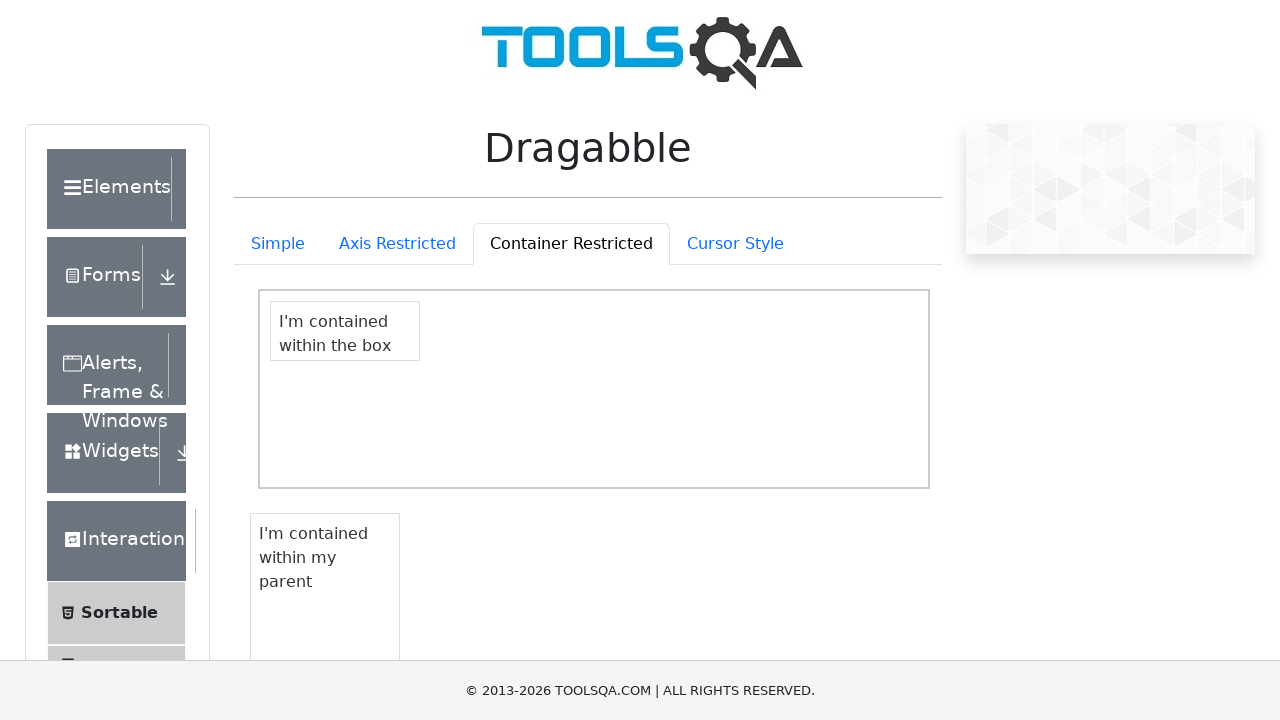

Dragged parent-contained element within parent boundaries to position (15, 60) at (274, 584)
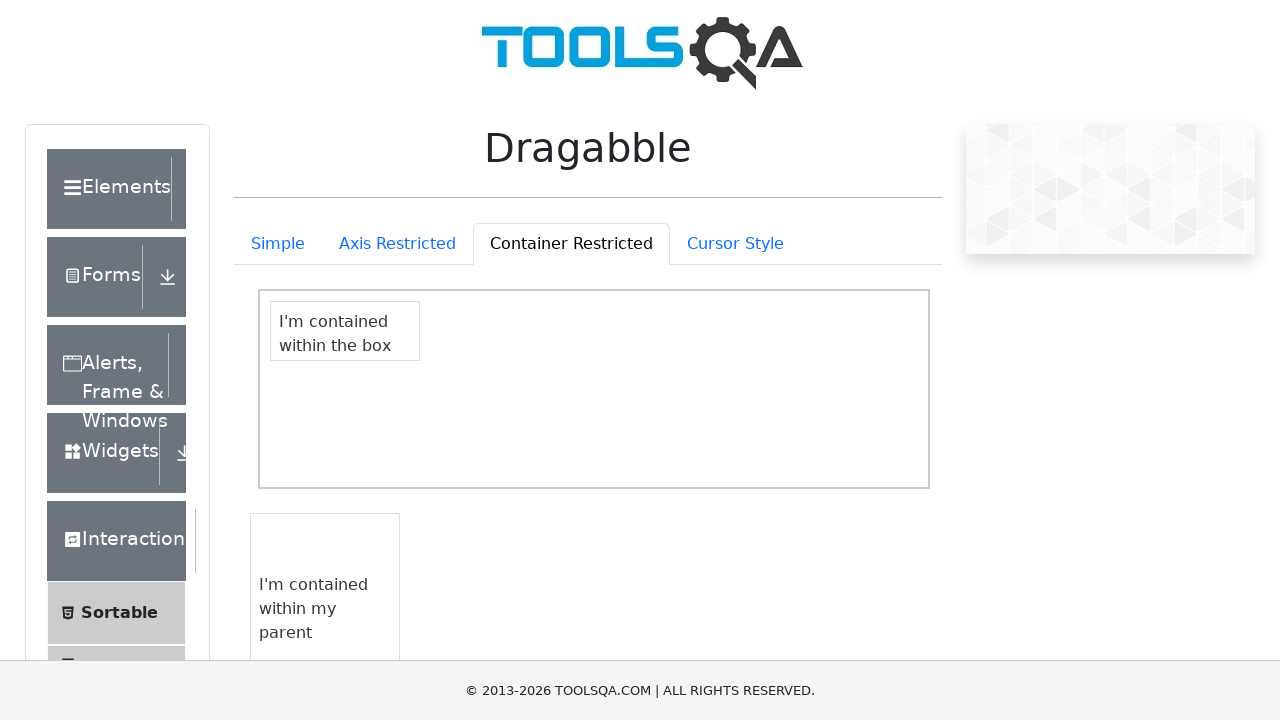

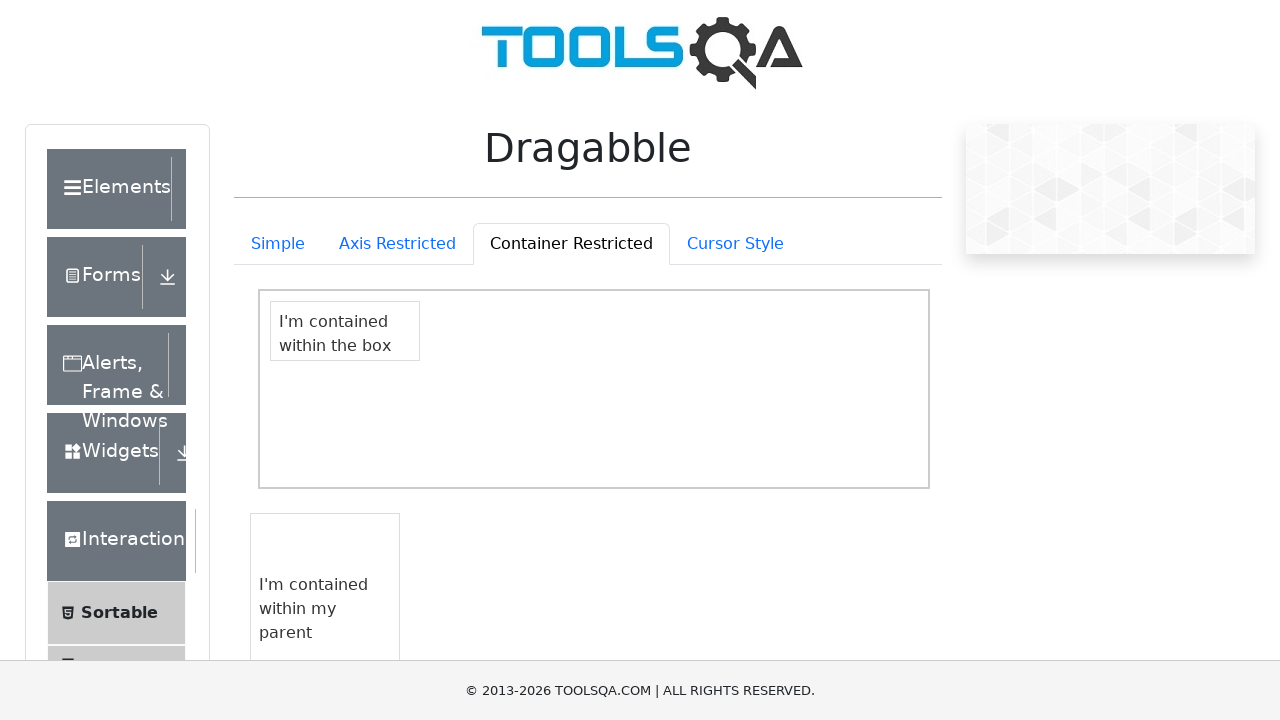